Tests selecting a department from a dropdown on the Course page

Starting URL: https://gravitymvctestapplication.azurewebsites.net/Course

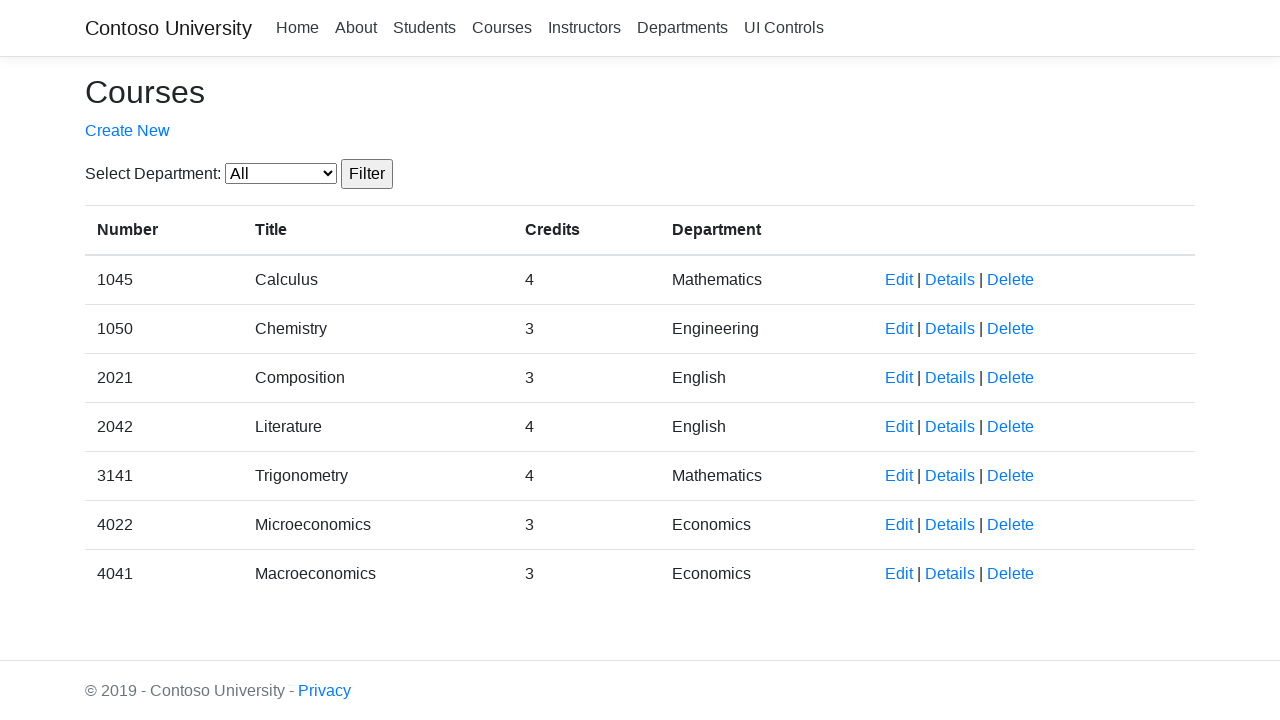

Selected department with value '4' from the dropdown on select#SelectedDepartment
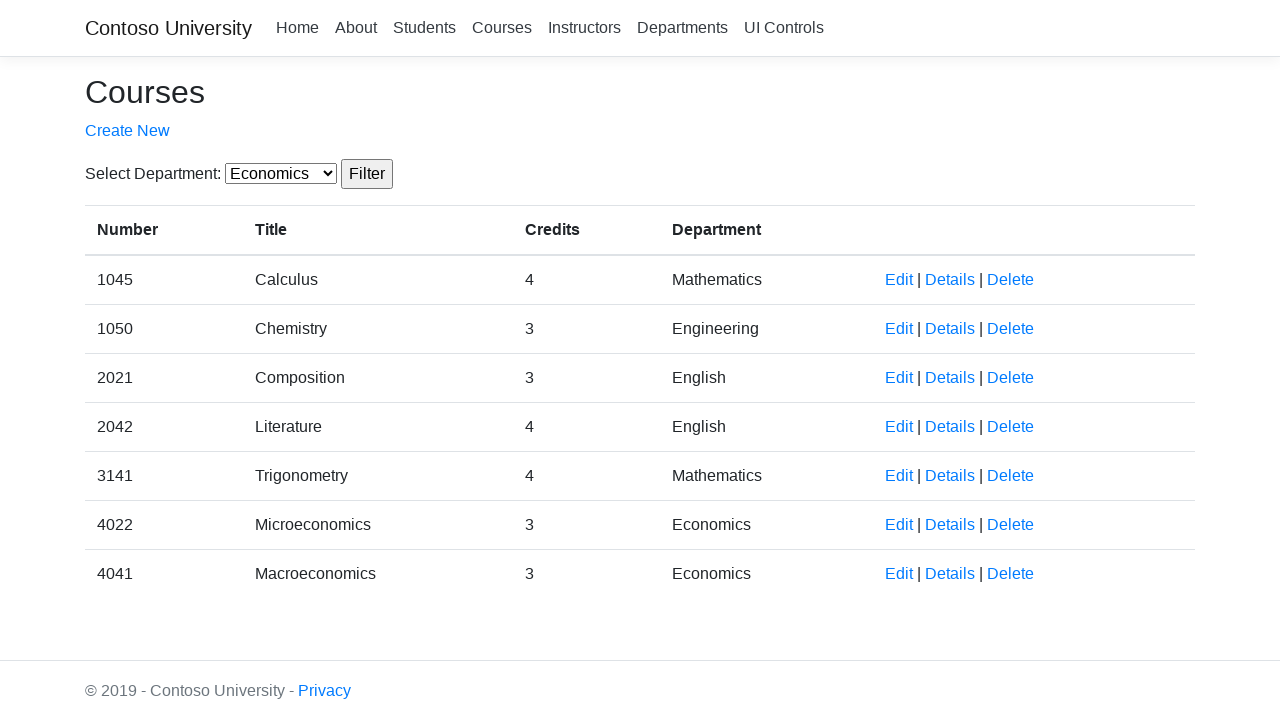

Waited for network idle after department selection
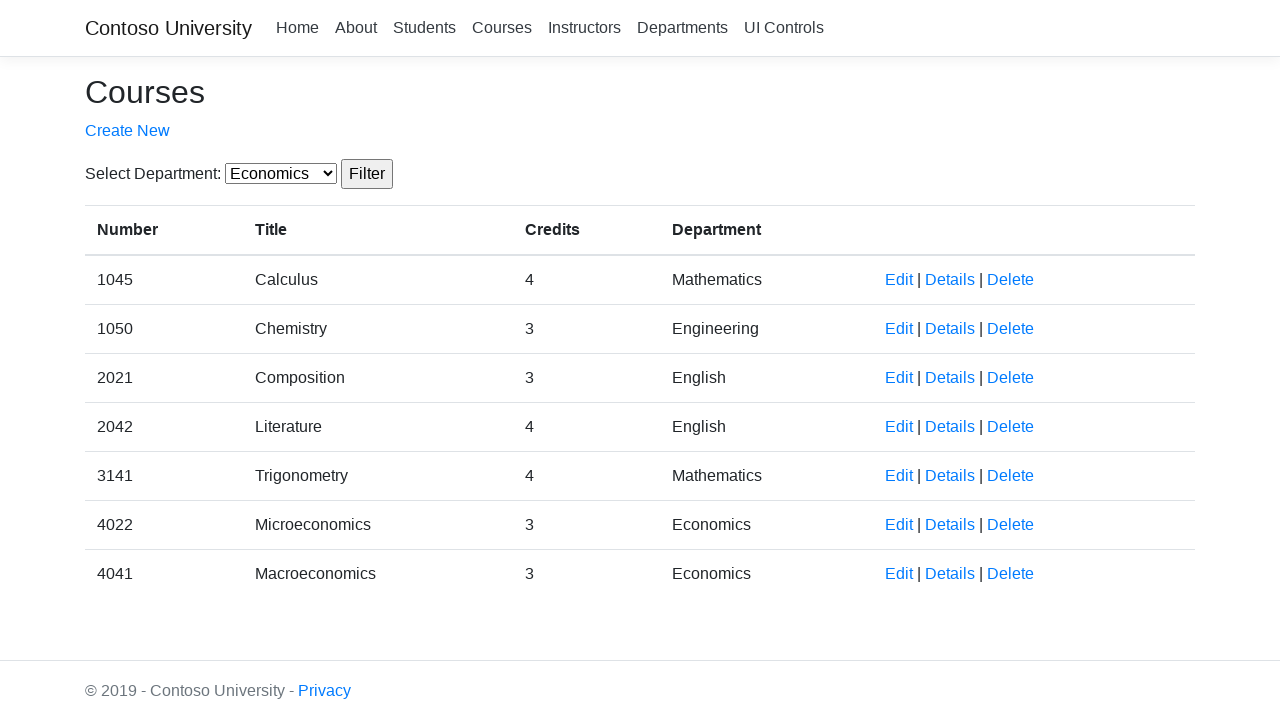

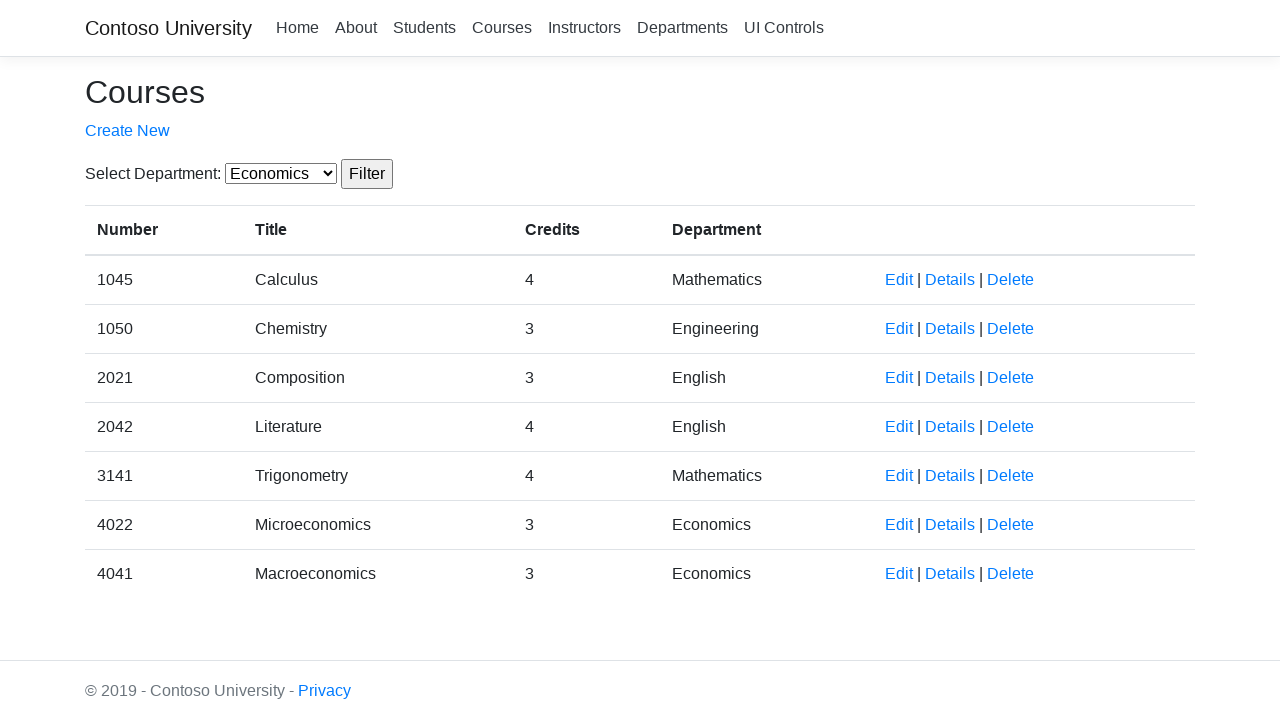